Navigates to the Browse Languages menu and verifies that the table has headers: Language, Author, Date, Comments, Rate

Starting URL: http://www.99-bottles-of-beer.net/

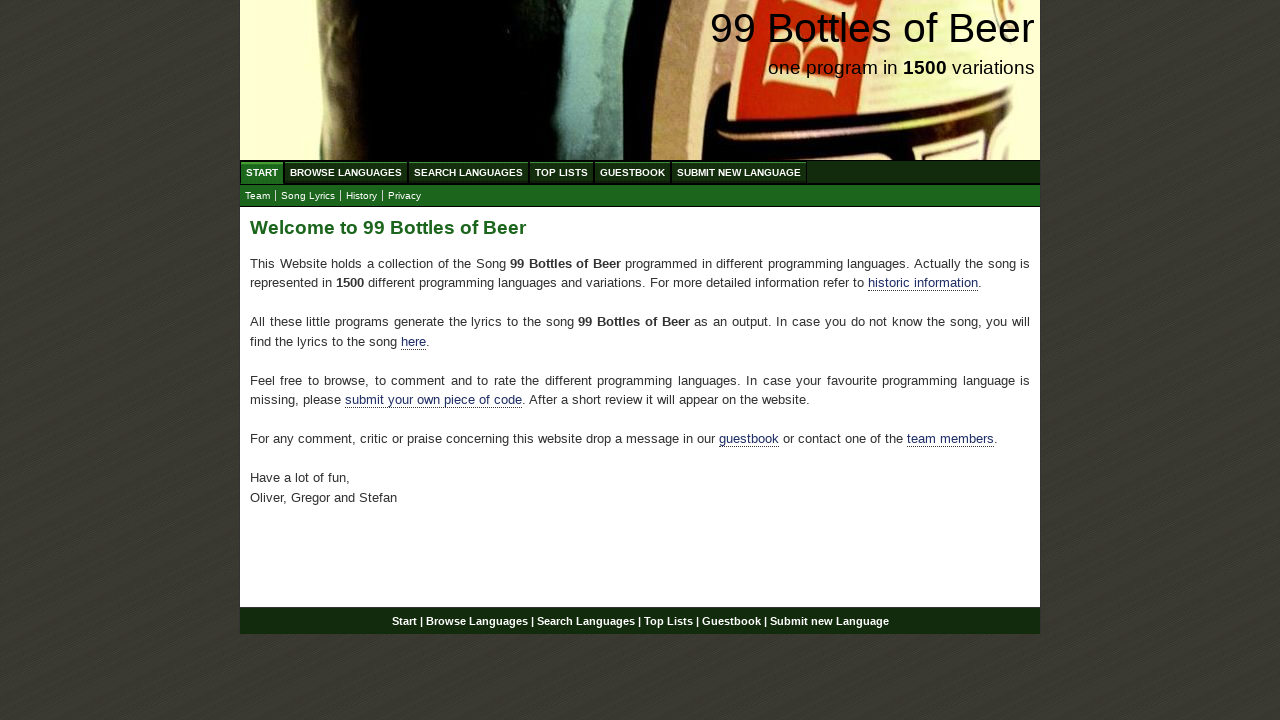

Clicked on Browse Languages menu at (346, 172) on xpath=//li/a[@href='/abc.html']
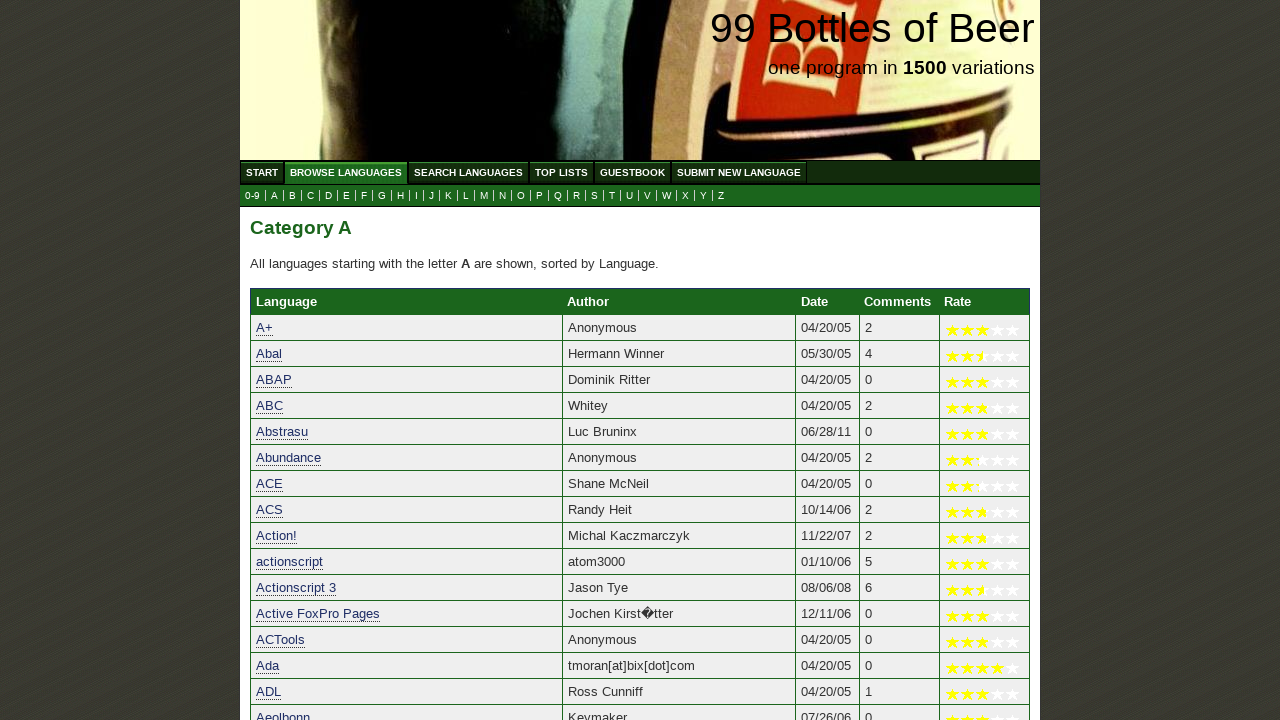

Table headers loaded
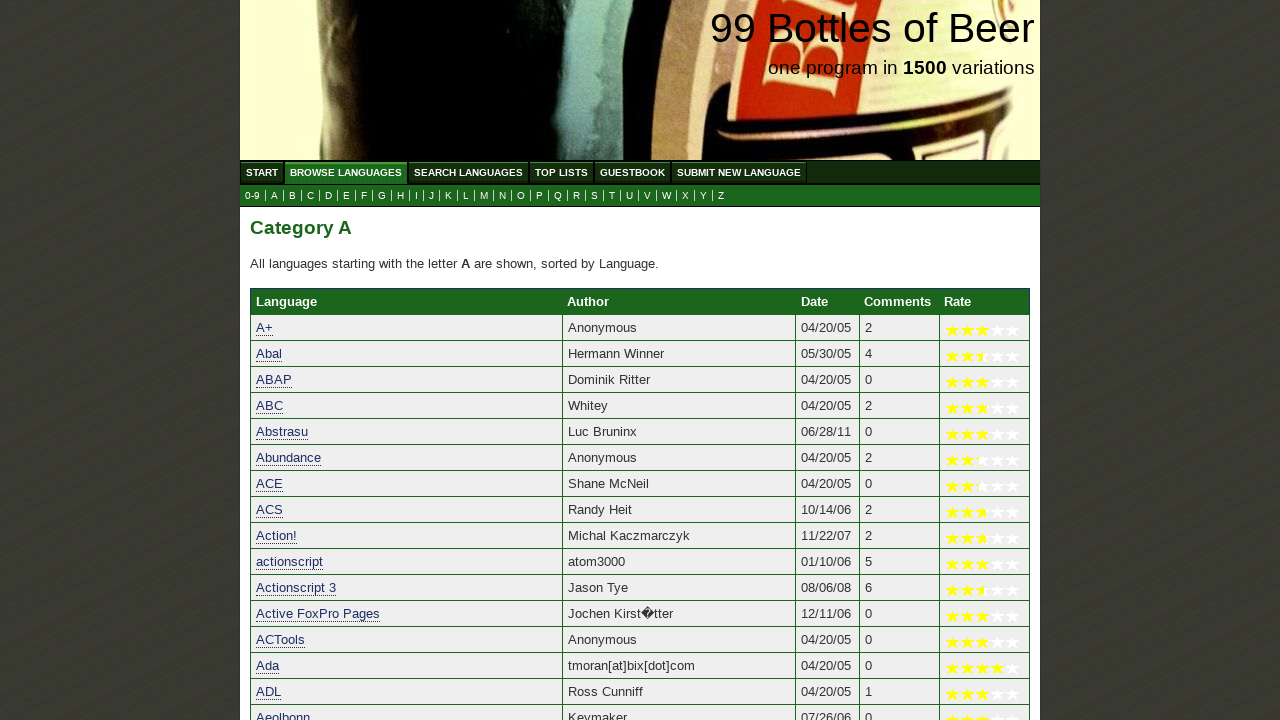

Verified table header 'Language' at position 1
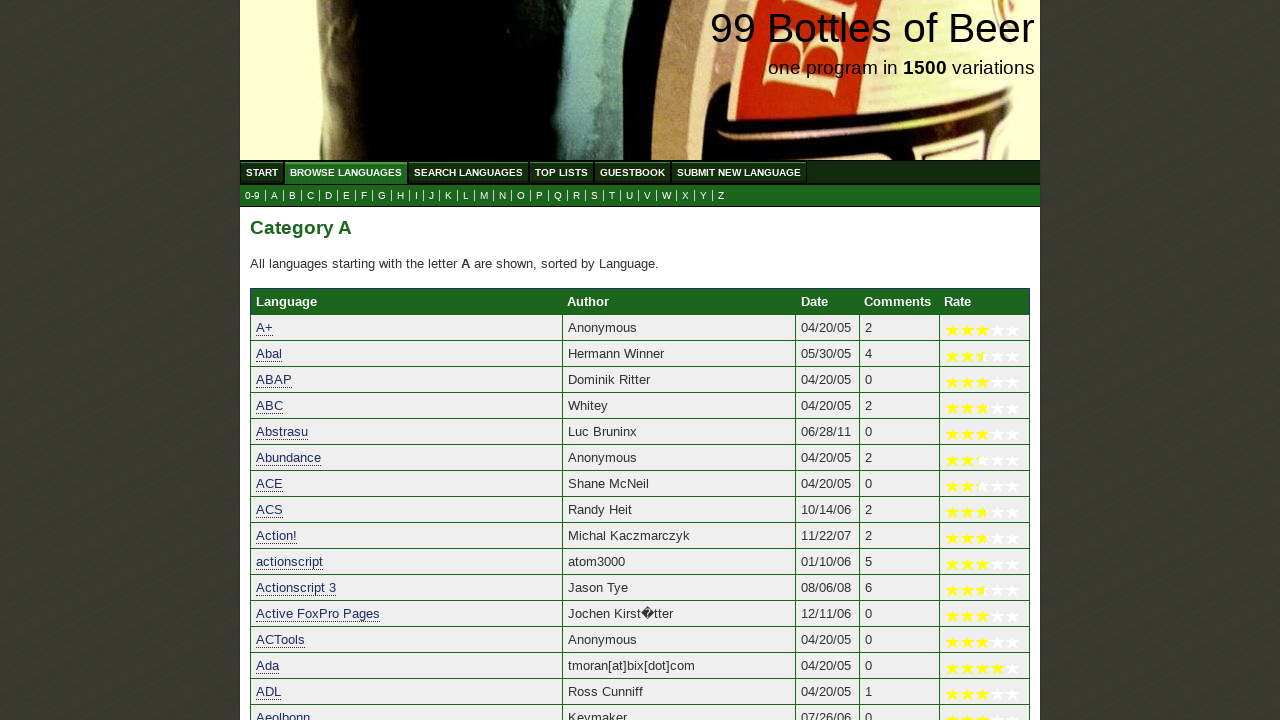

Verified table header 'Author' at position 2
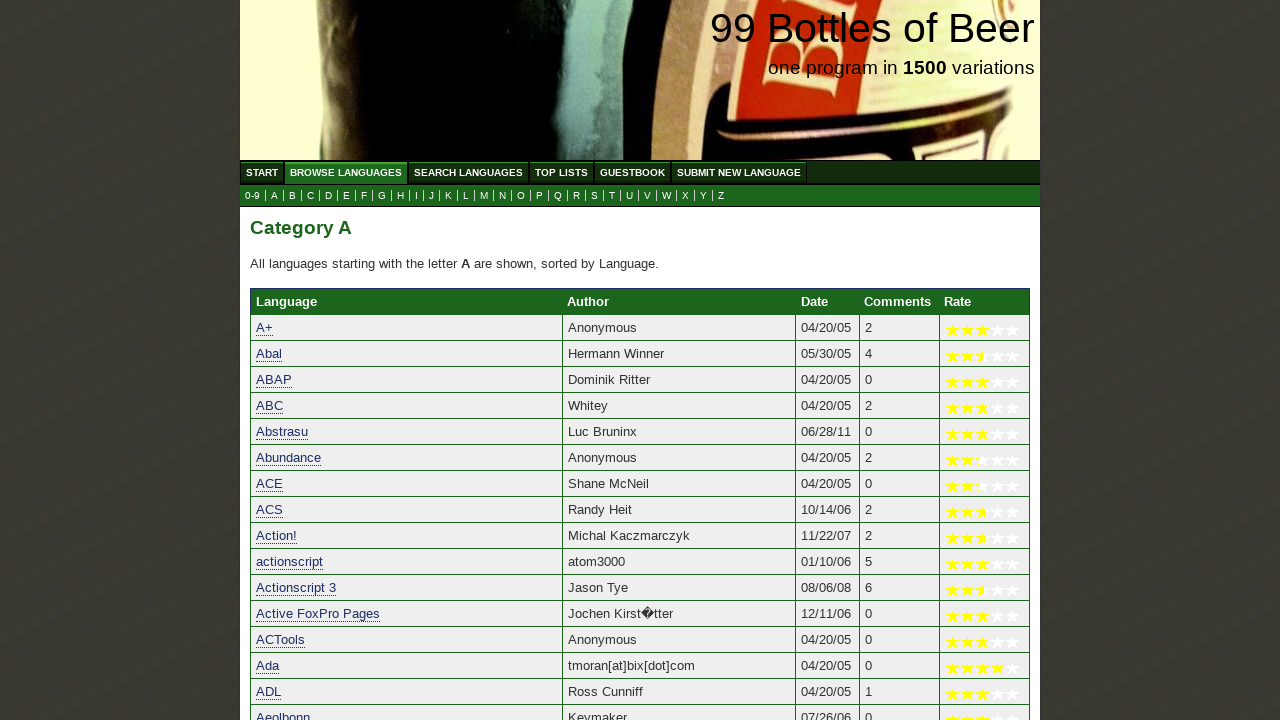

Verified table header 'Date' at position 3
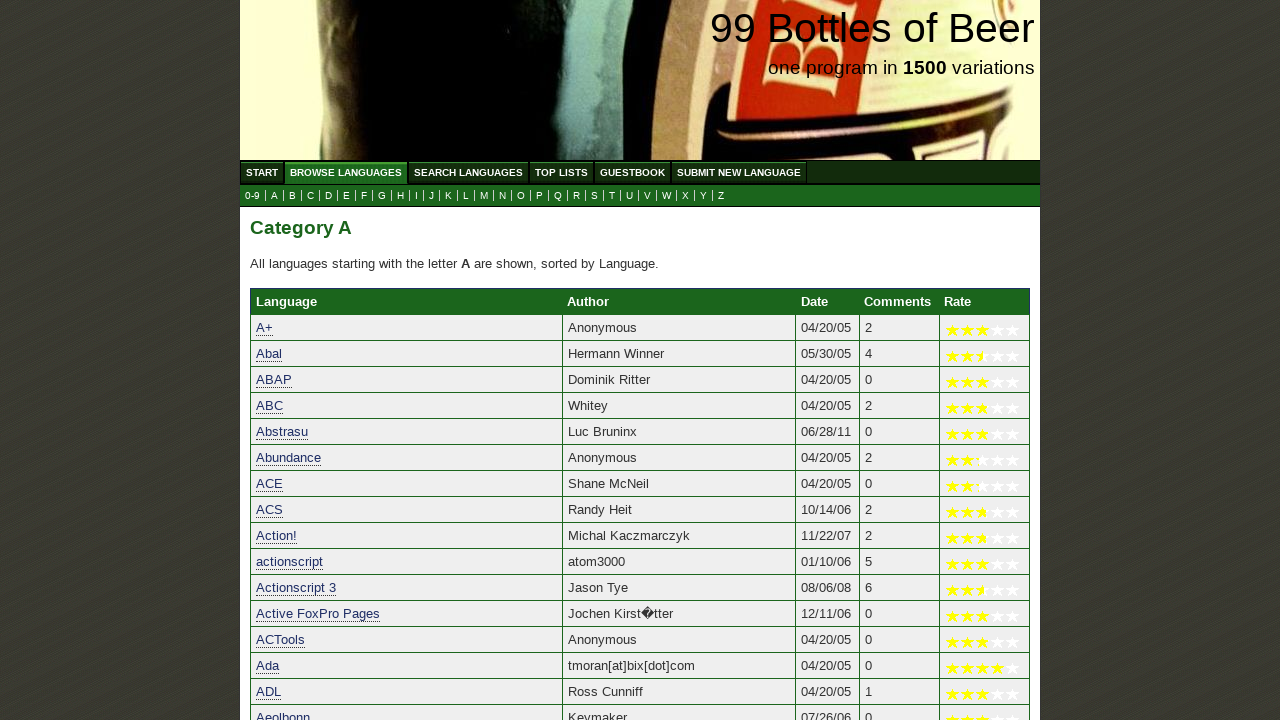

Verified table header 'Comments' at position 4
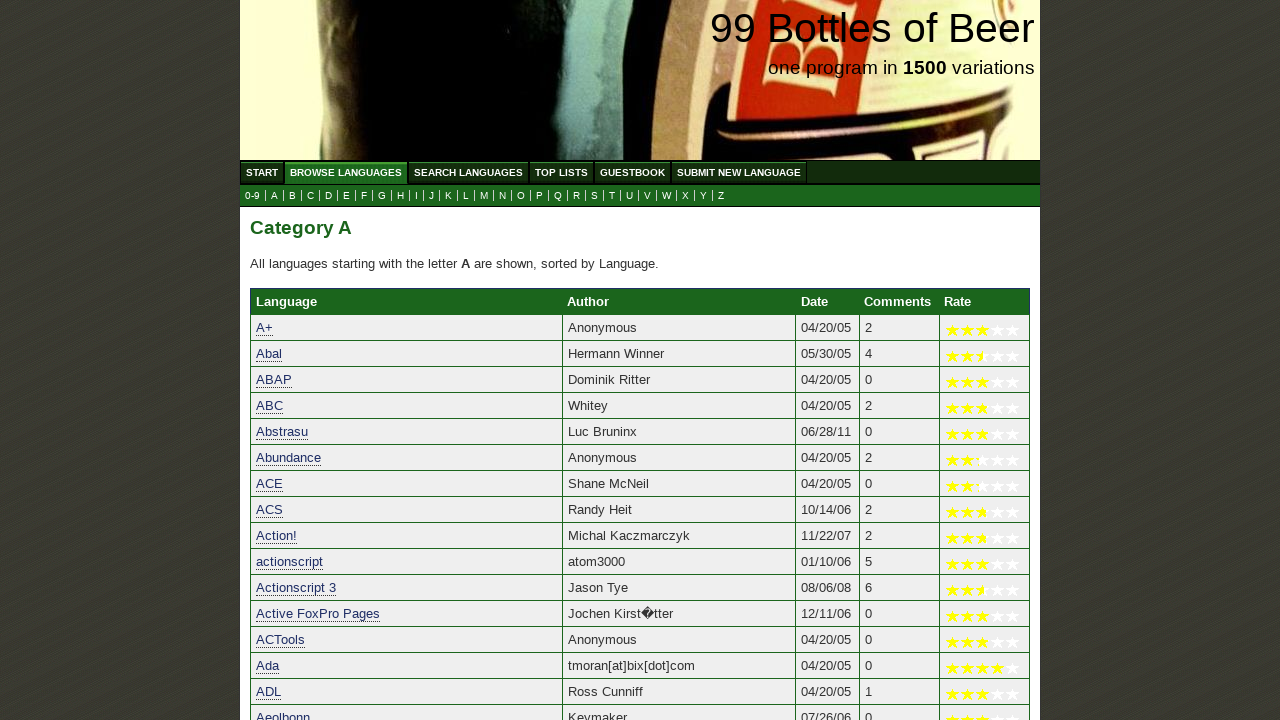

Verified table header 'Rate' at position 5
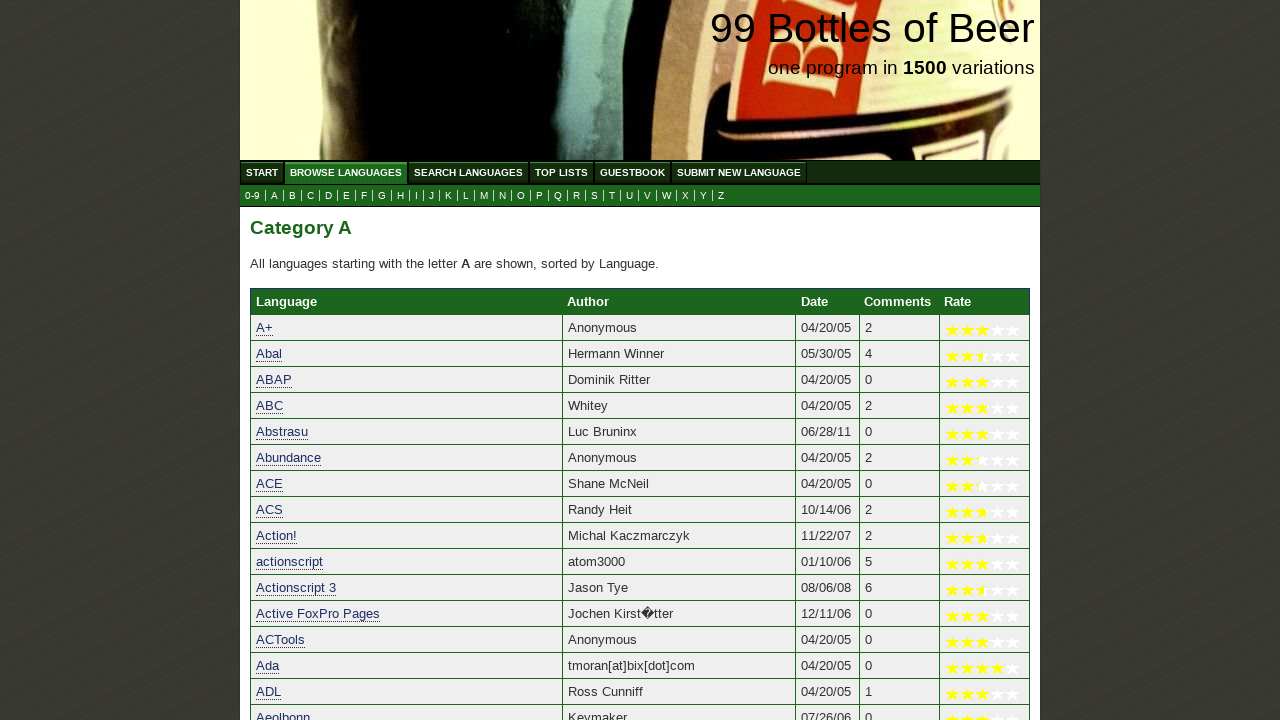

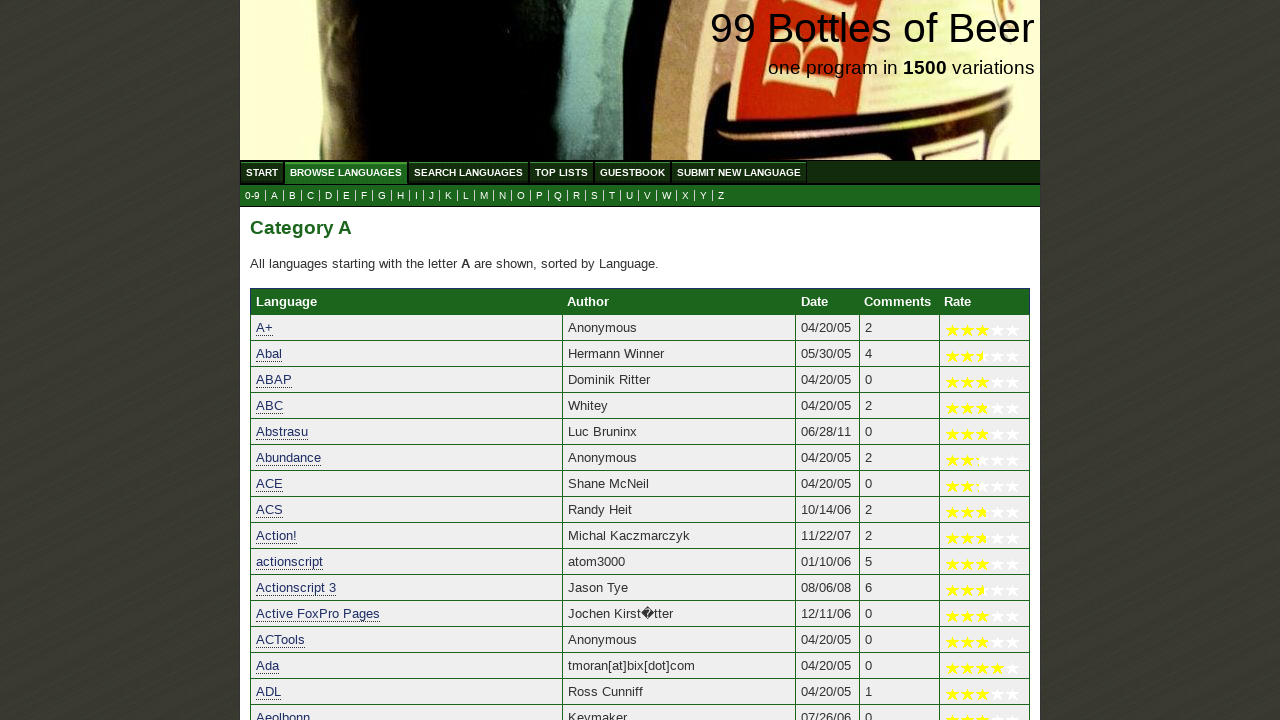